Performs a drag-and-drop action to move element A to element B's position and verifies the operation was successful

Starting URL: https://the-internet.herokuapp.com/drag_and_drop

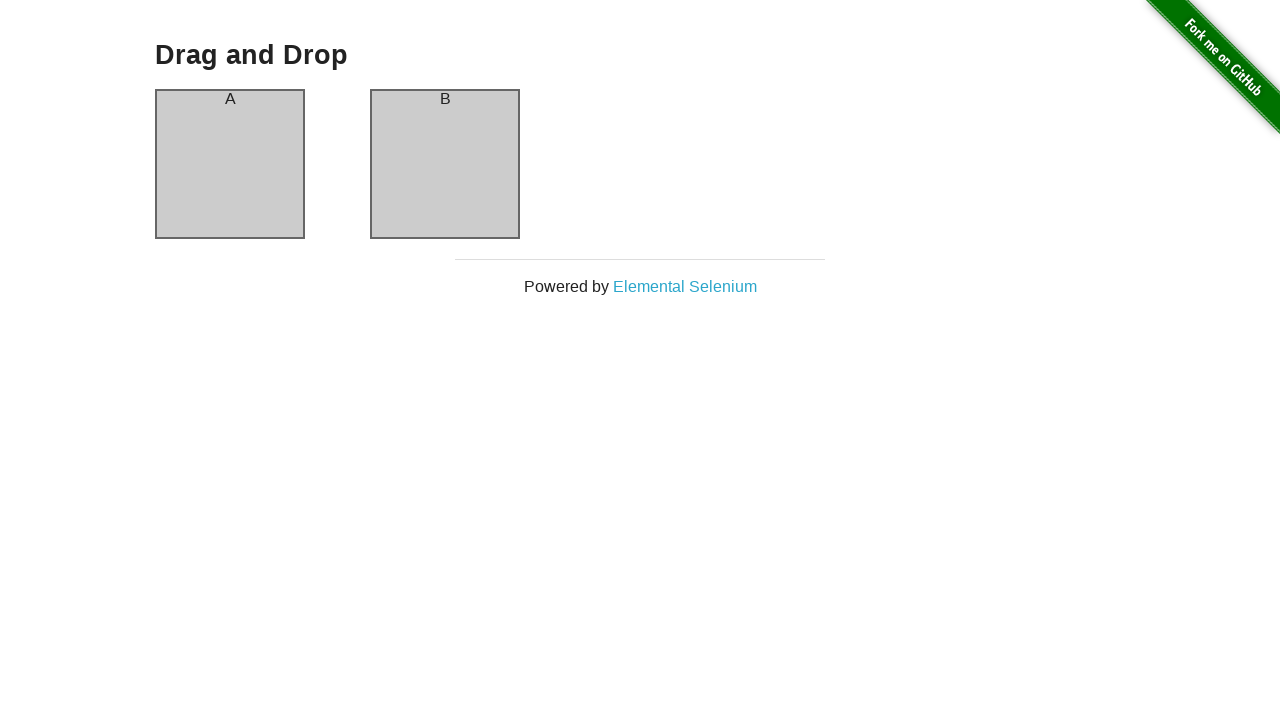

Located source element (column-a) for drag and drop
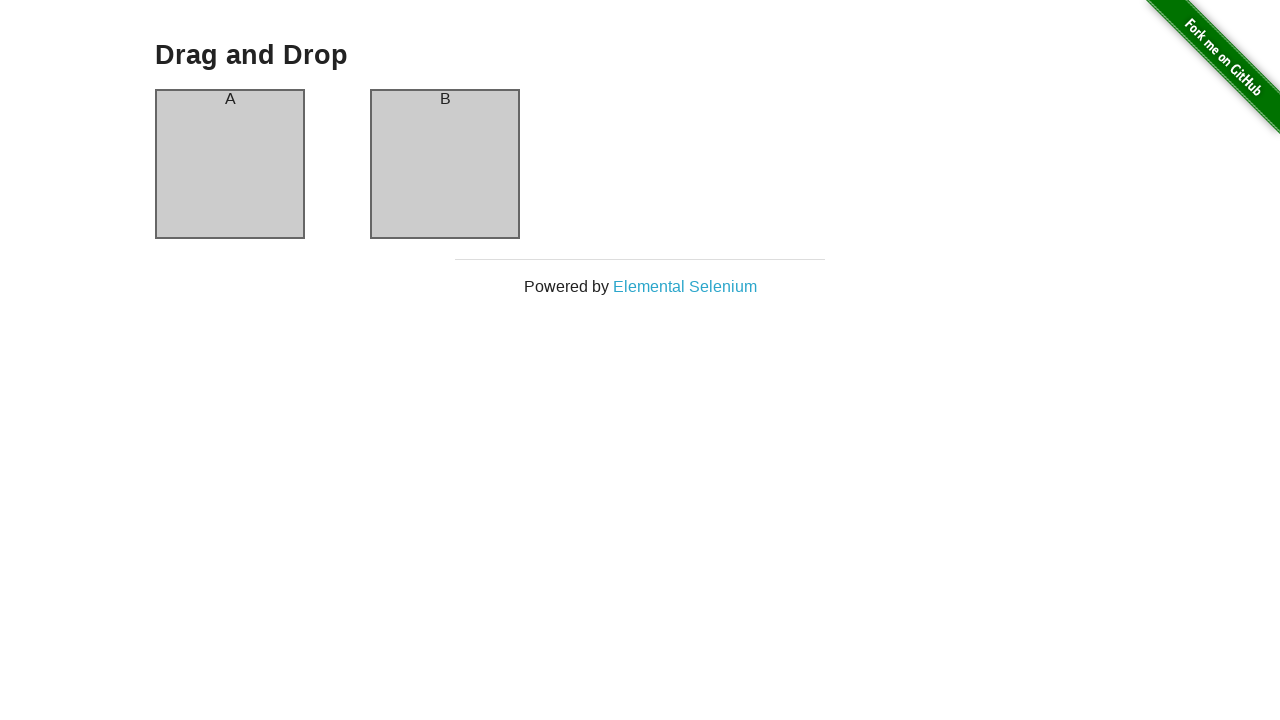

Located target element (column-b) for drag and drop
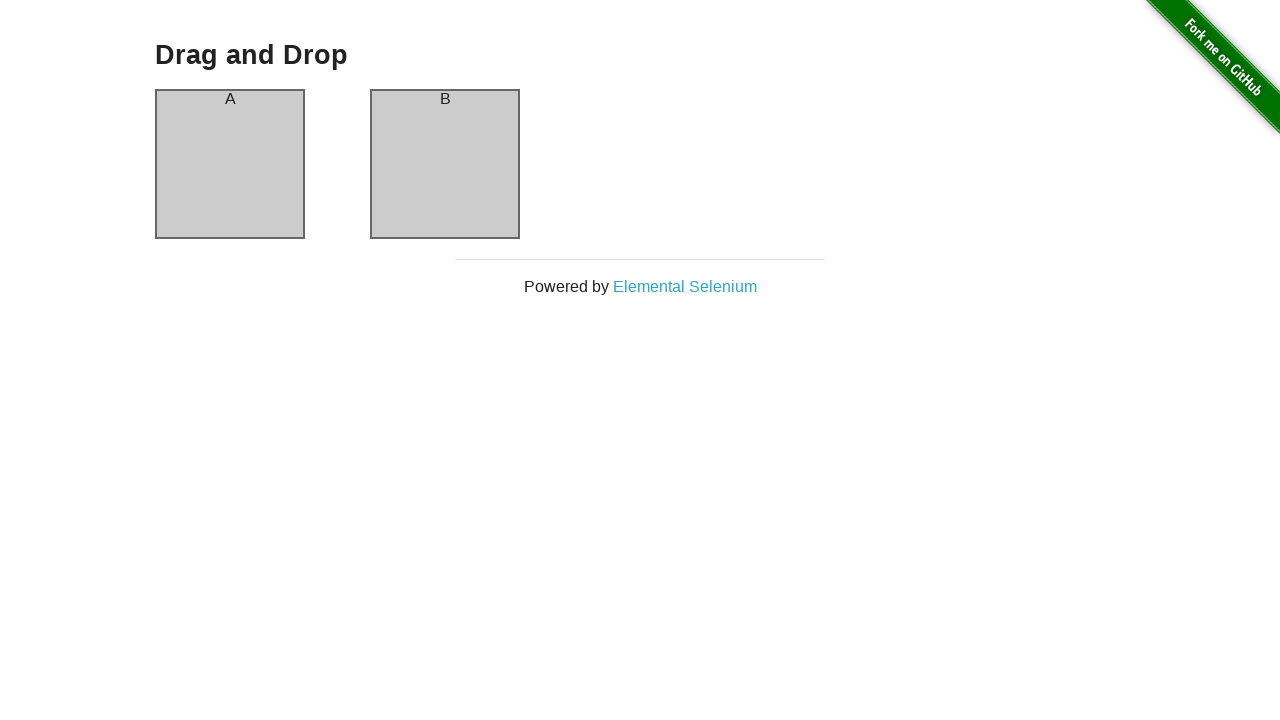

Dragged column-a to column-b position at (445, 164)
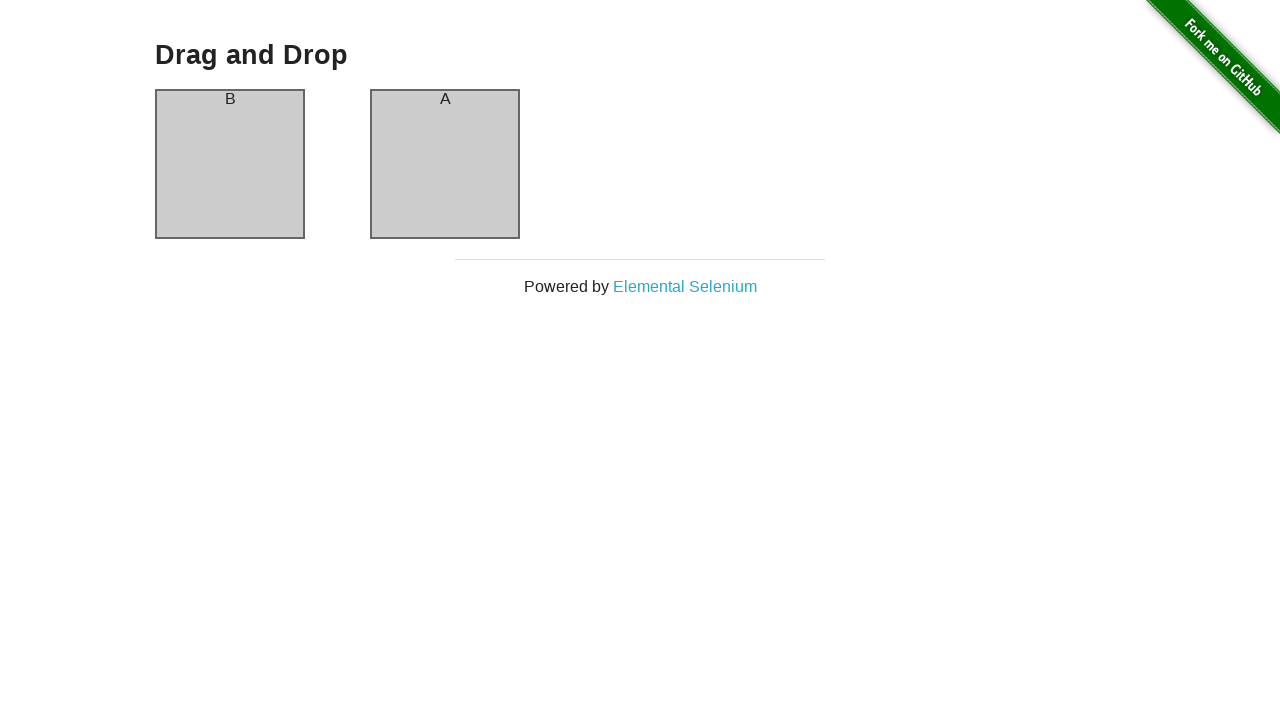

Retrieved text content from first column header to verify drag and drop
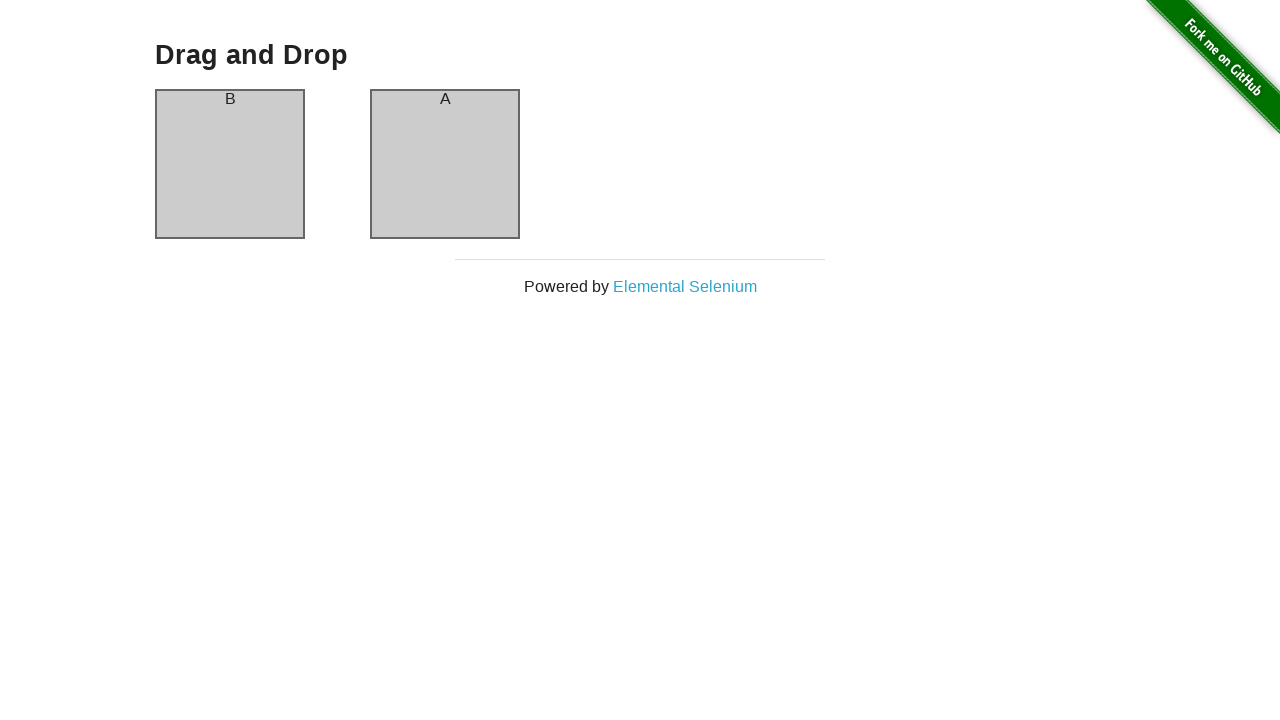

Verified that drag and drop was successful - first column header now shows 'B'
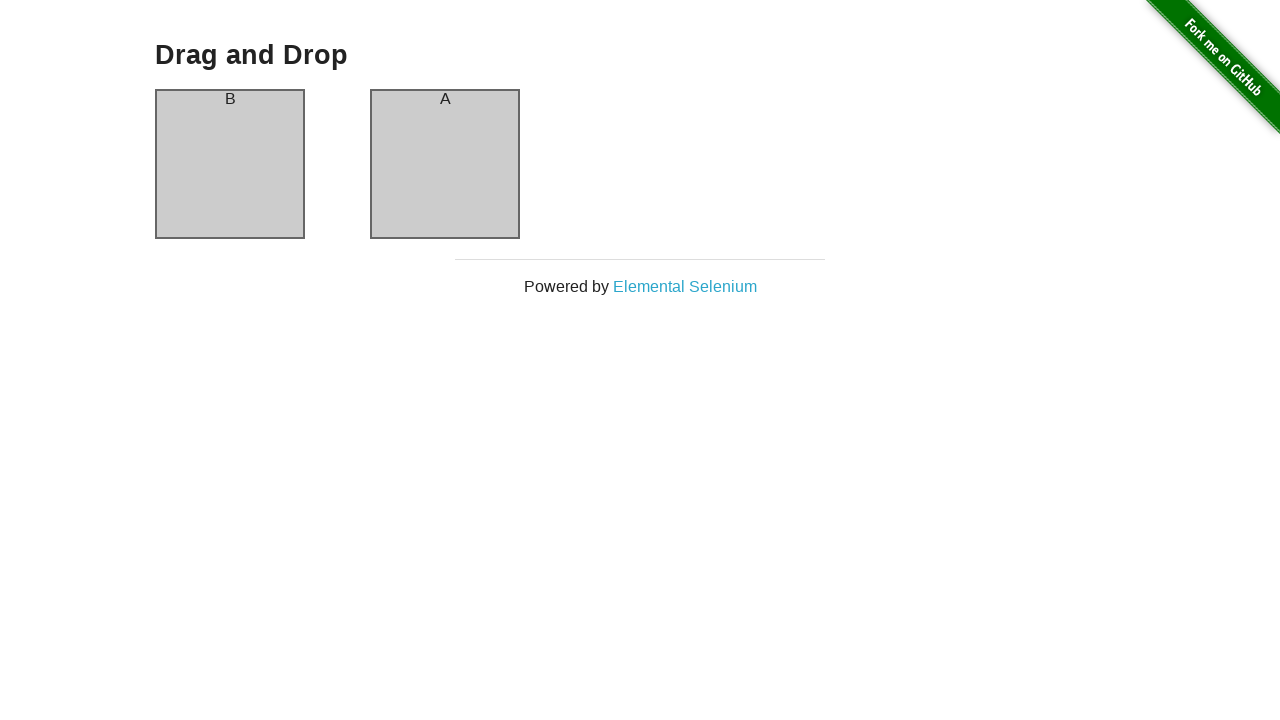

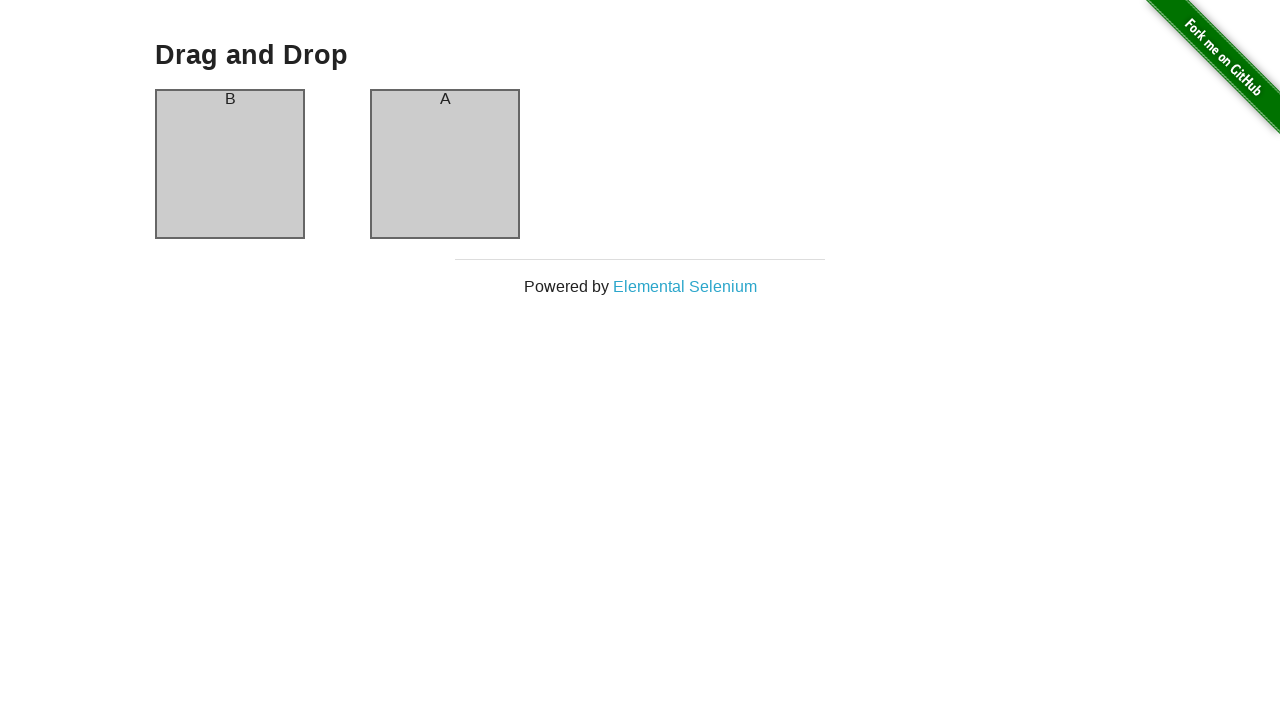